Tests adding specific products (Cucumber, Beetroot, Tomato) to a shopping cart on an e-commerce practice site by iterating through the product list and clicking "ADD TO CART" for matching items.

Starting URL: https://rahulshettyacademy.com/seleniumPractise/#/

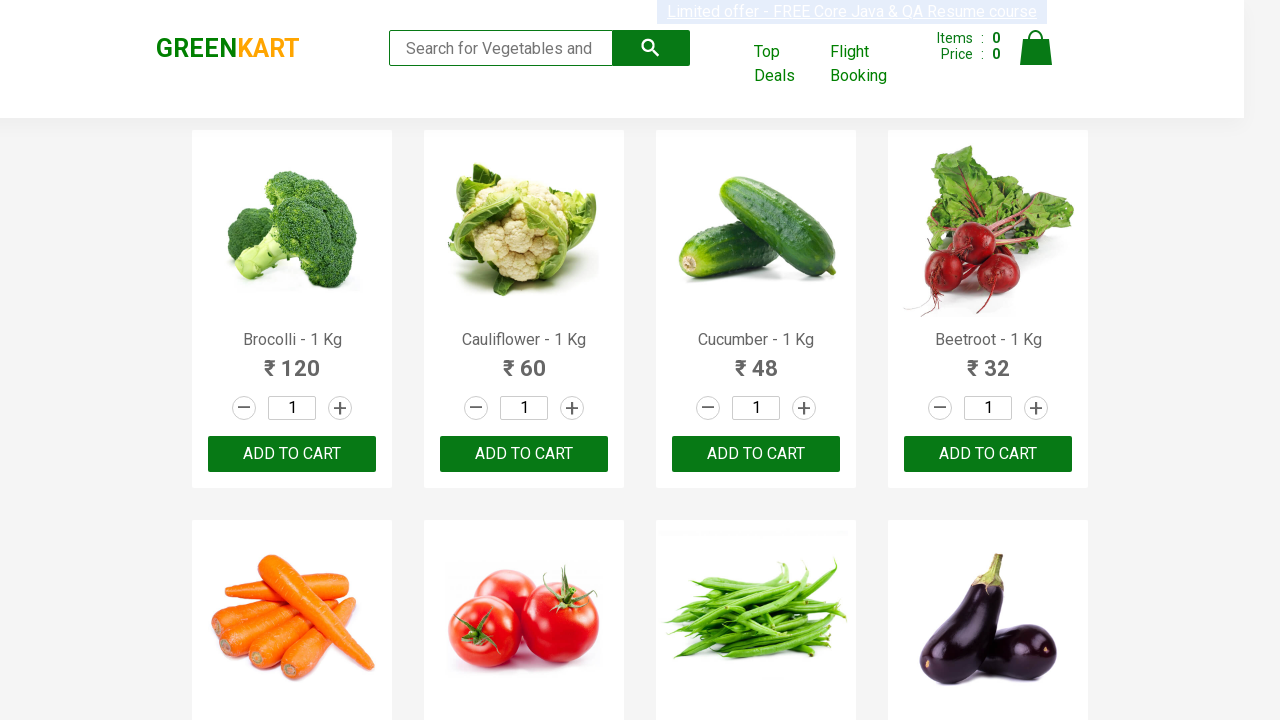

Navigated to greenKart e-commerce practice site
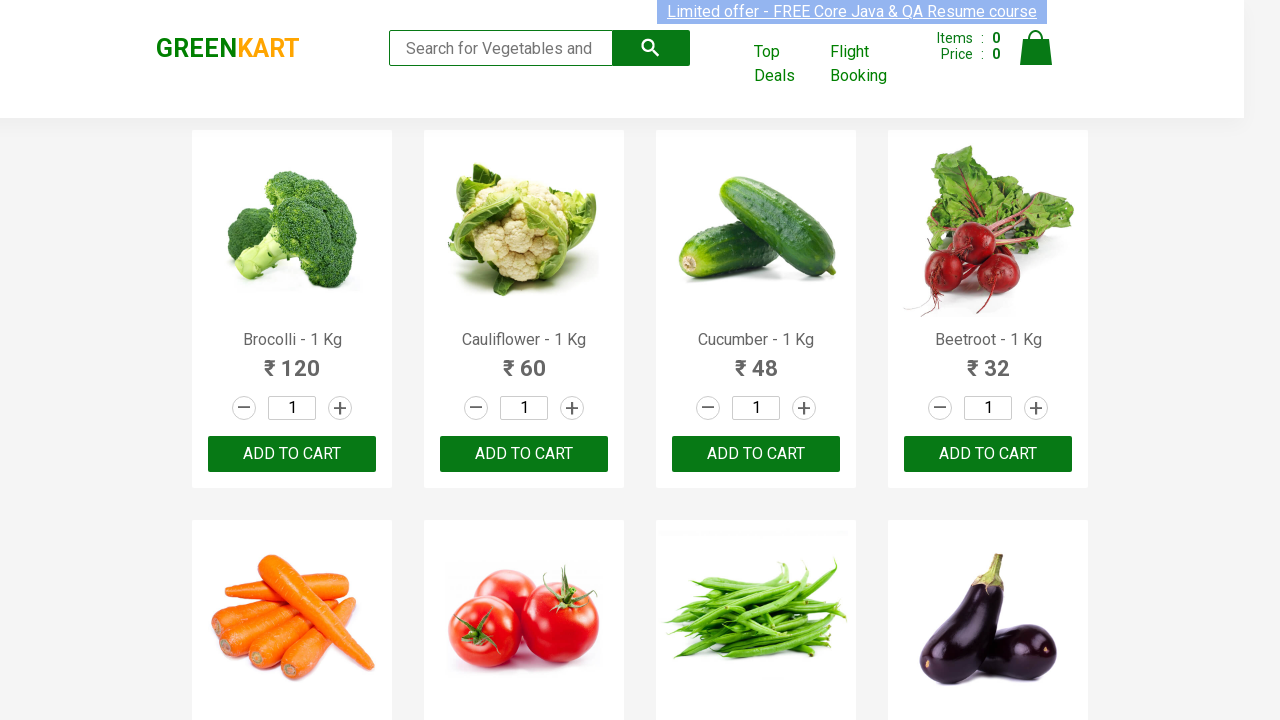

Product list loaded - product names are visible
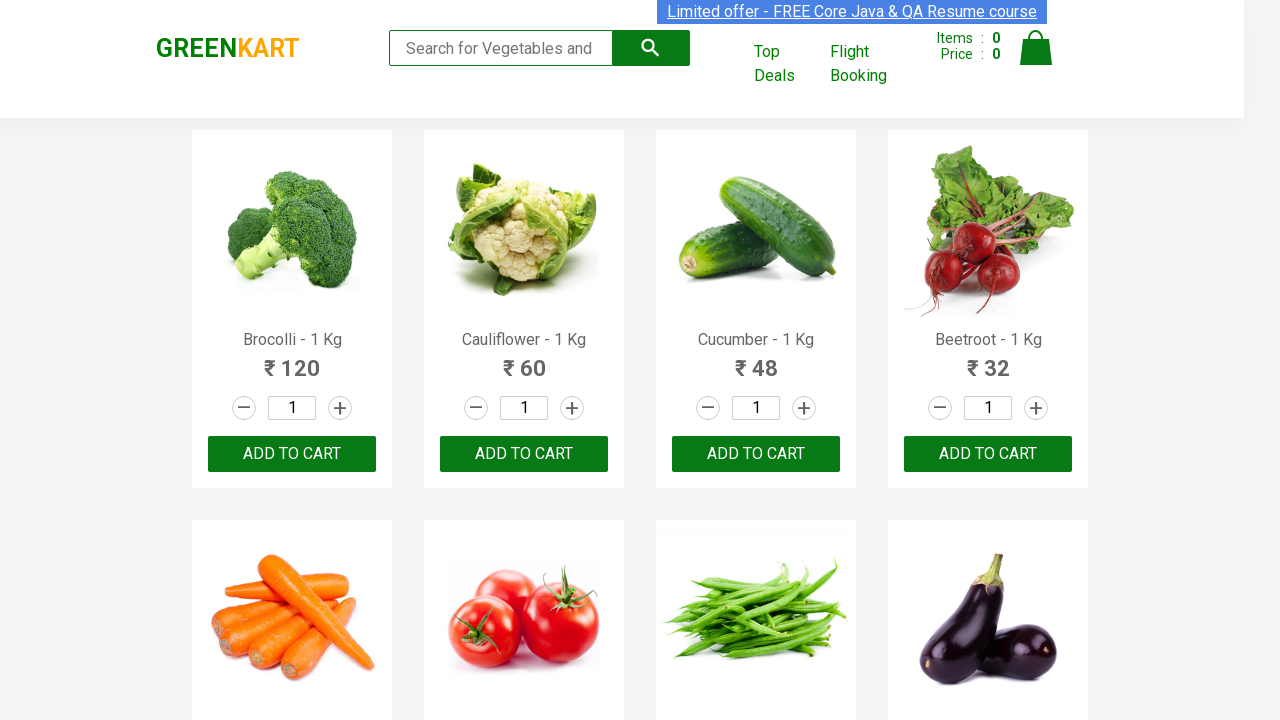

Located 30 products on the page
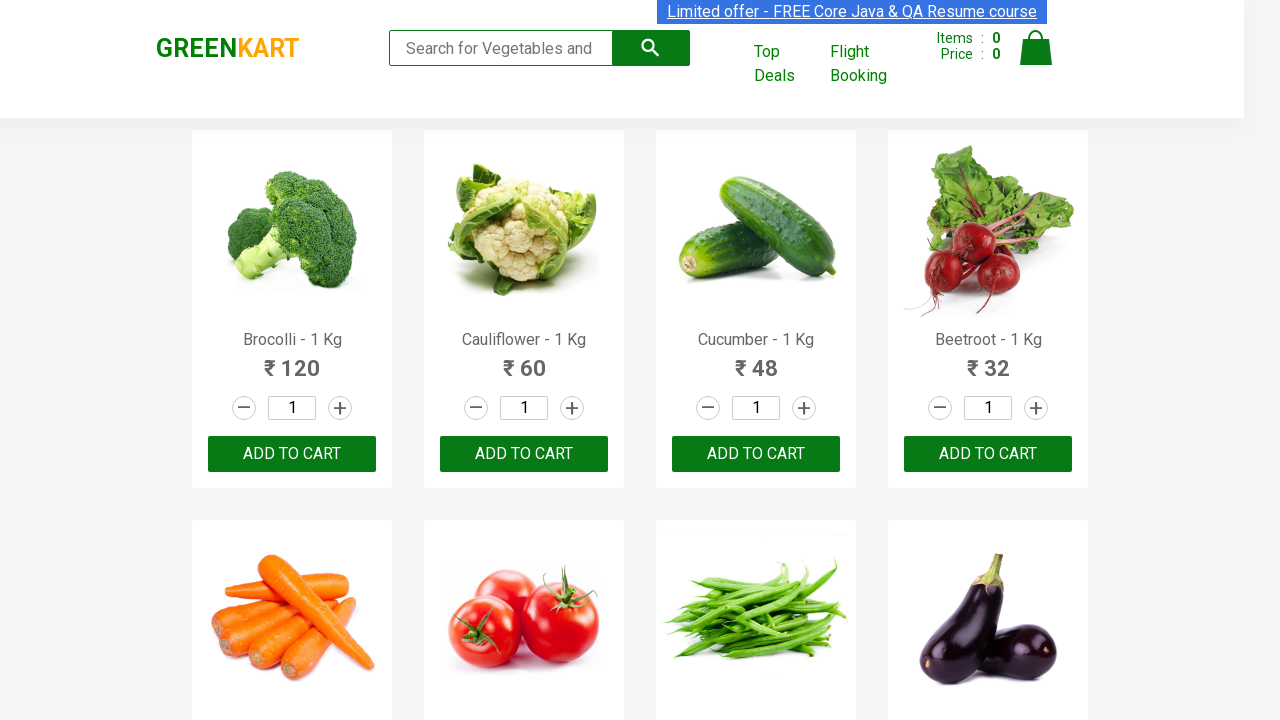

Clicked 'ADD TO CART' button for Cucumber at (756, 454) on button:text('ADD TO CART') >> nth=2
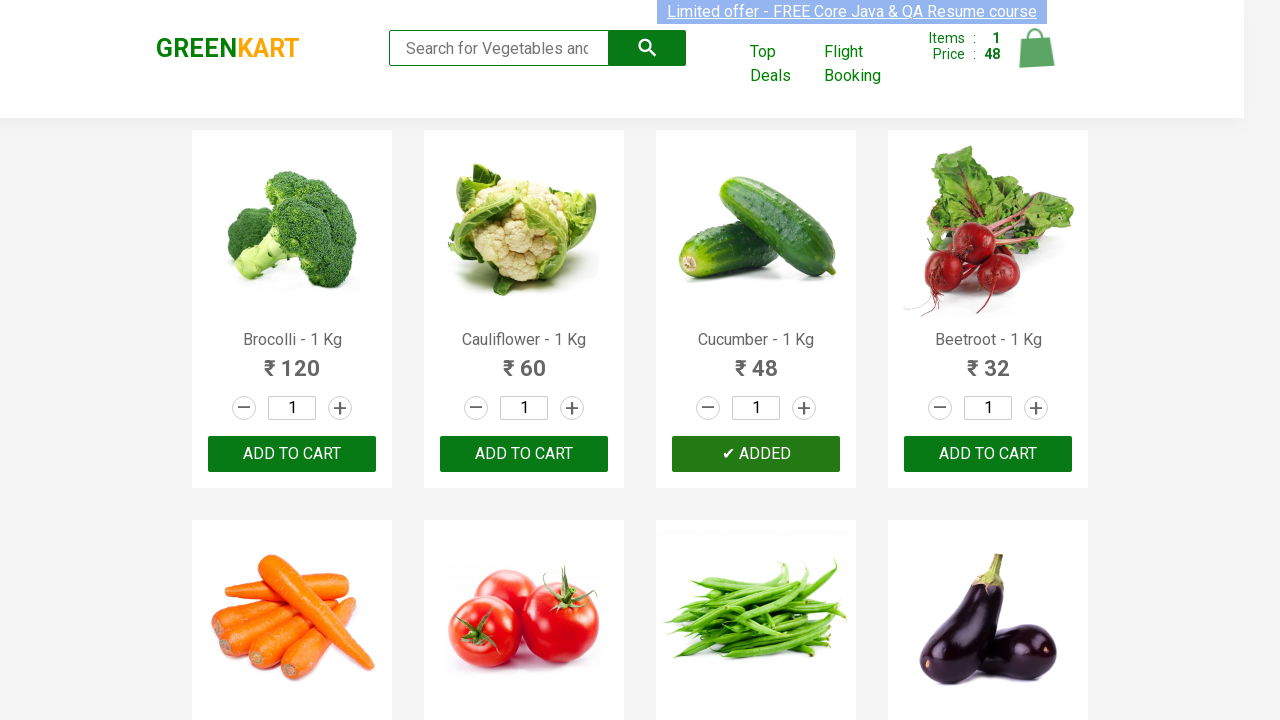

Waited for cart to update after adding Cucumber
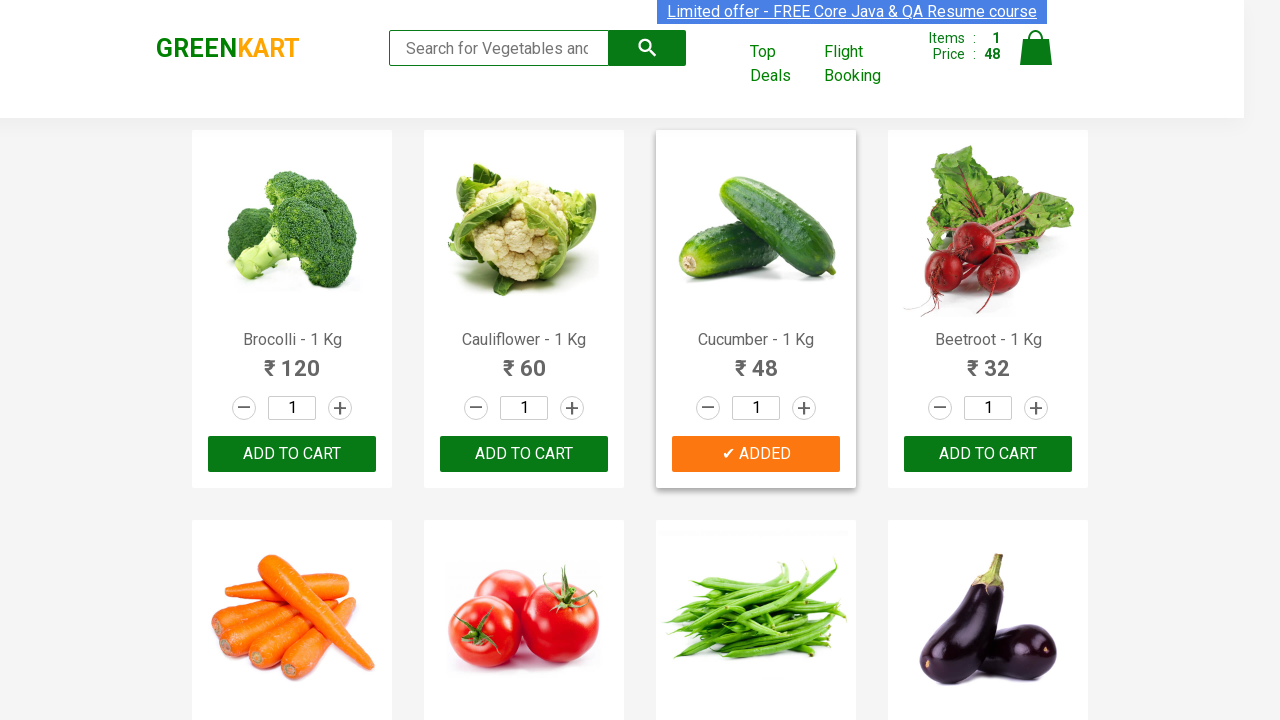

Clicked 'ADD TO CART' button for Beetroot at (292, 360) on button:text('ADD TO CART') >> nth=3
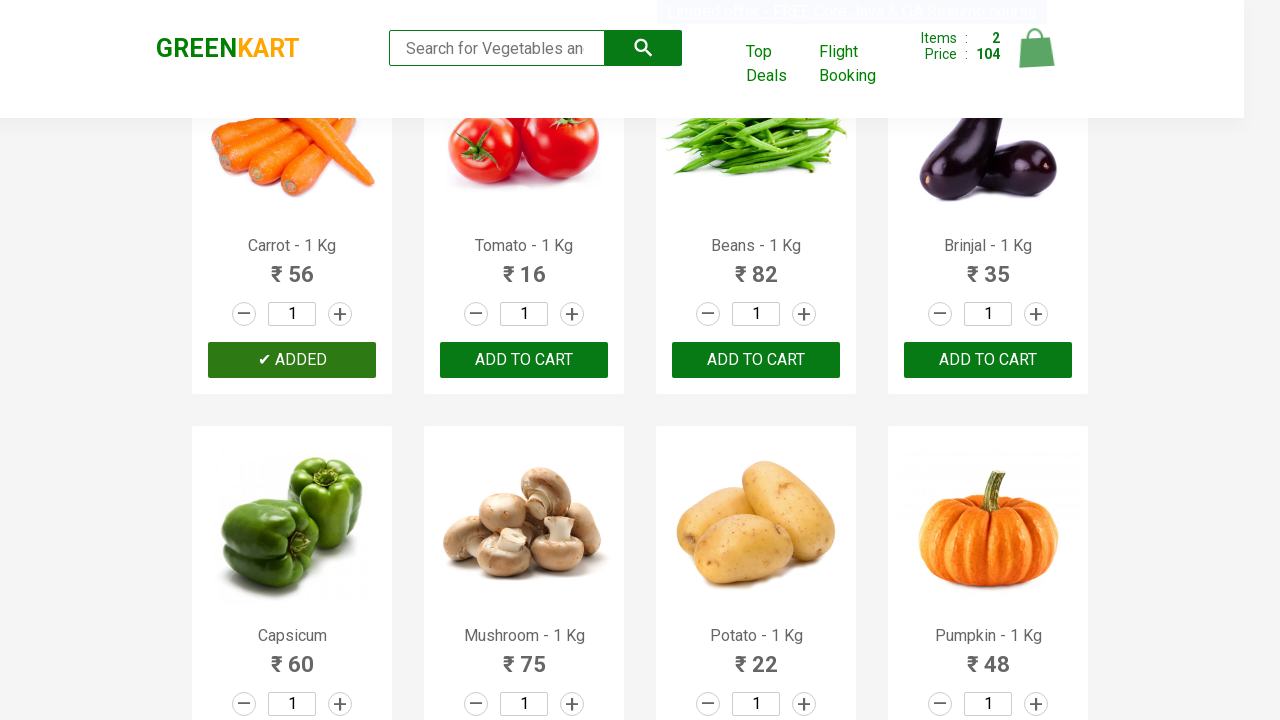

Waited for cart to update after adding Beetroot
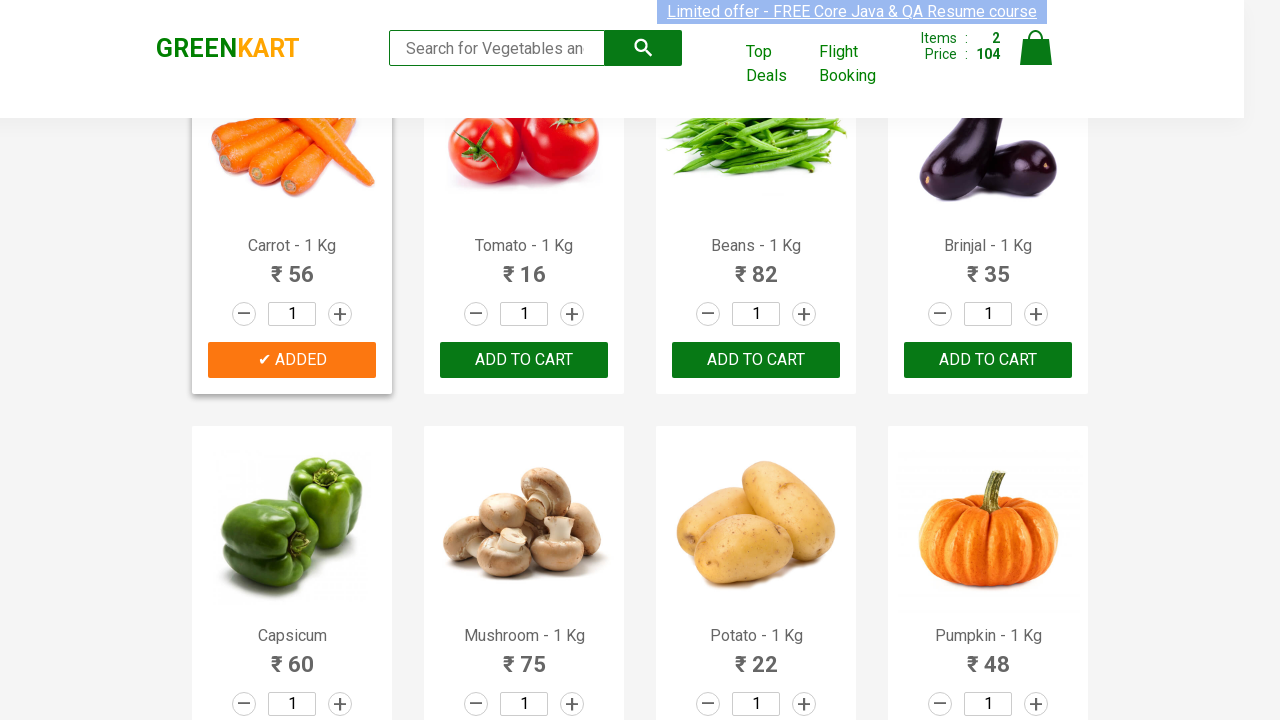

Clicked 'ADD TO CART' button for Tomato at (988, 360) on button:text('ADD TO CART') >> nth=5
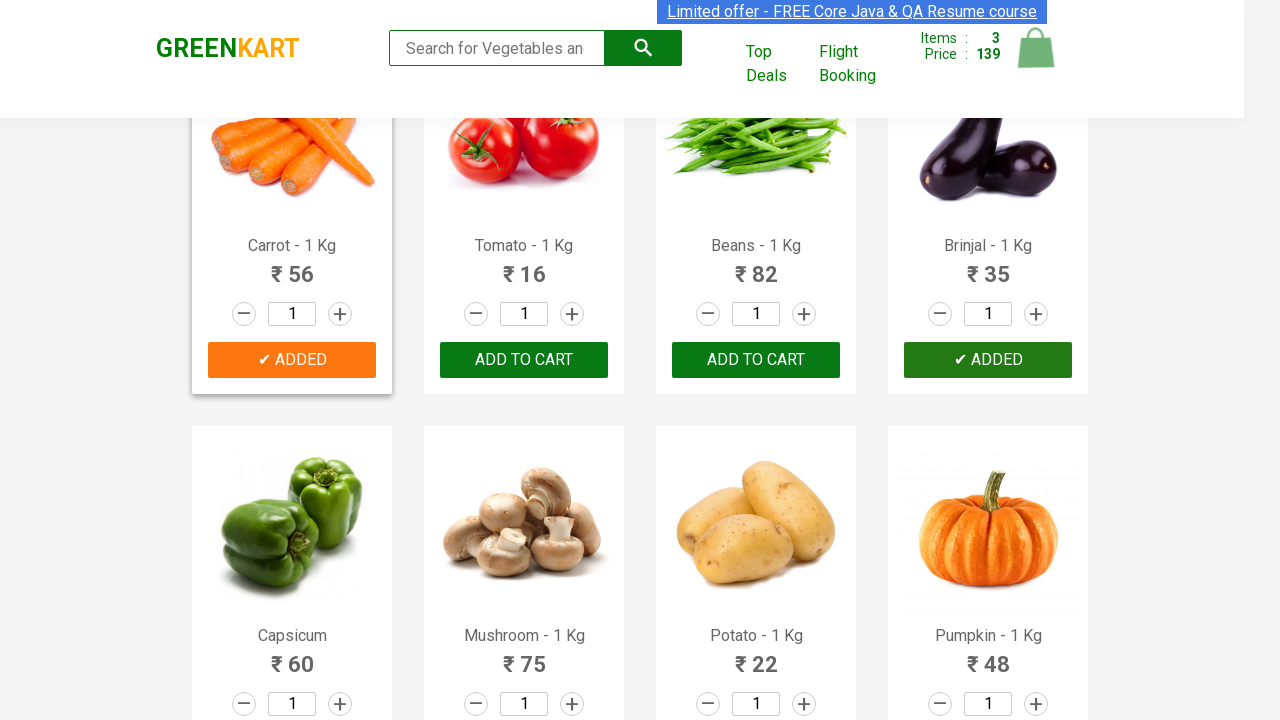

Waited for cart to update after adding Tomato
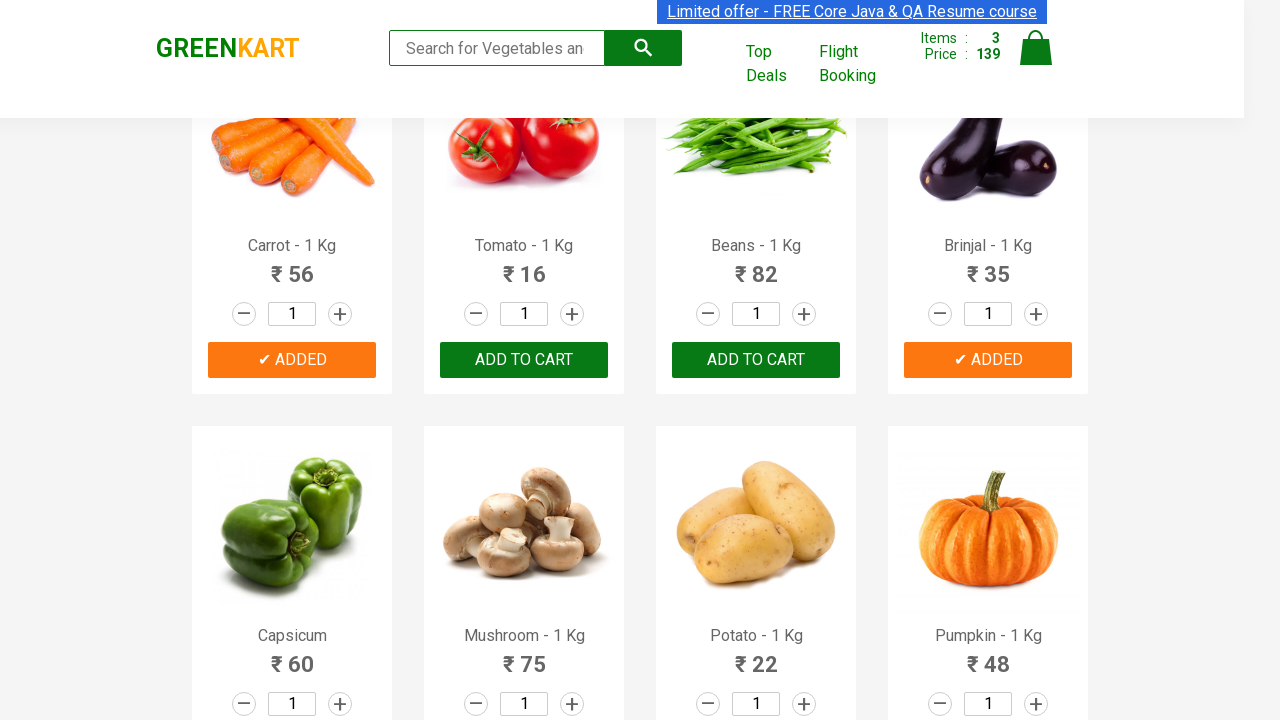

Cart icon is visible - all target products added to cart
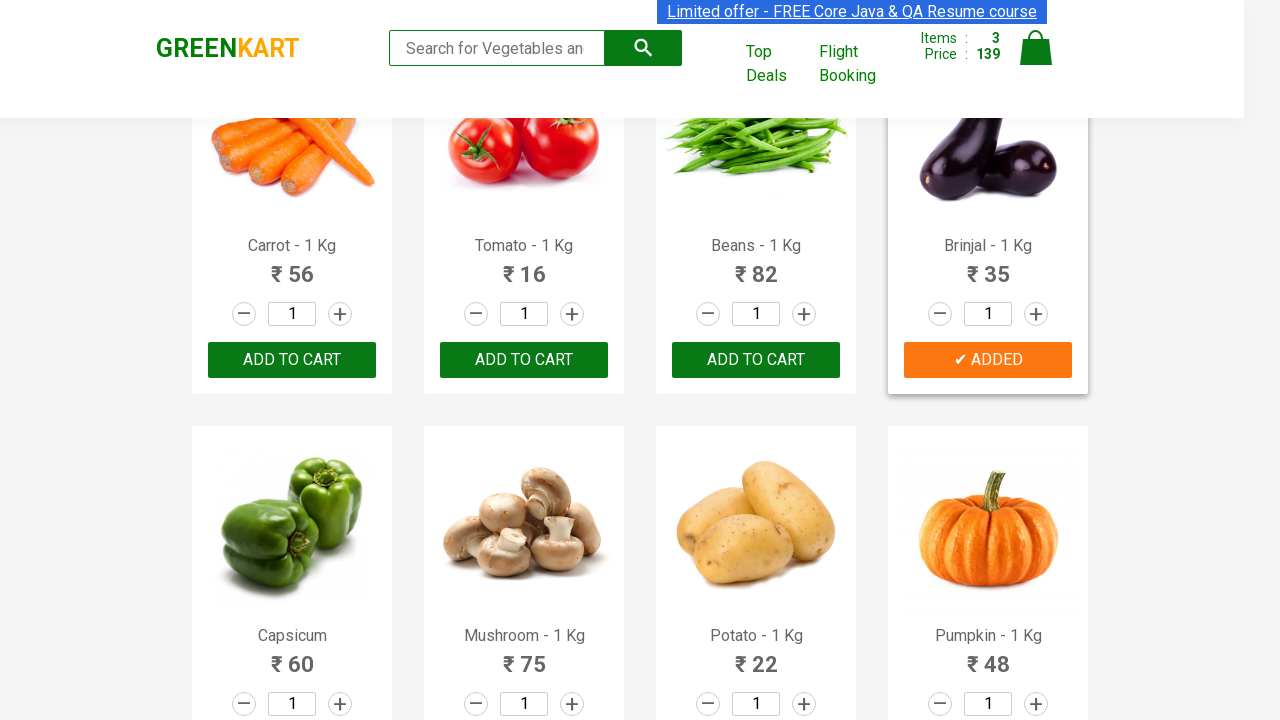

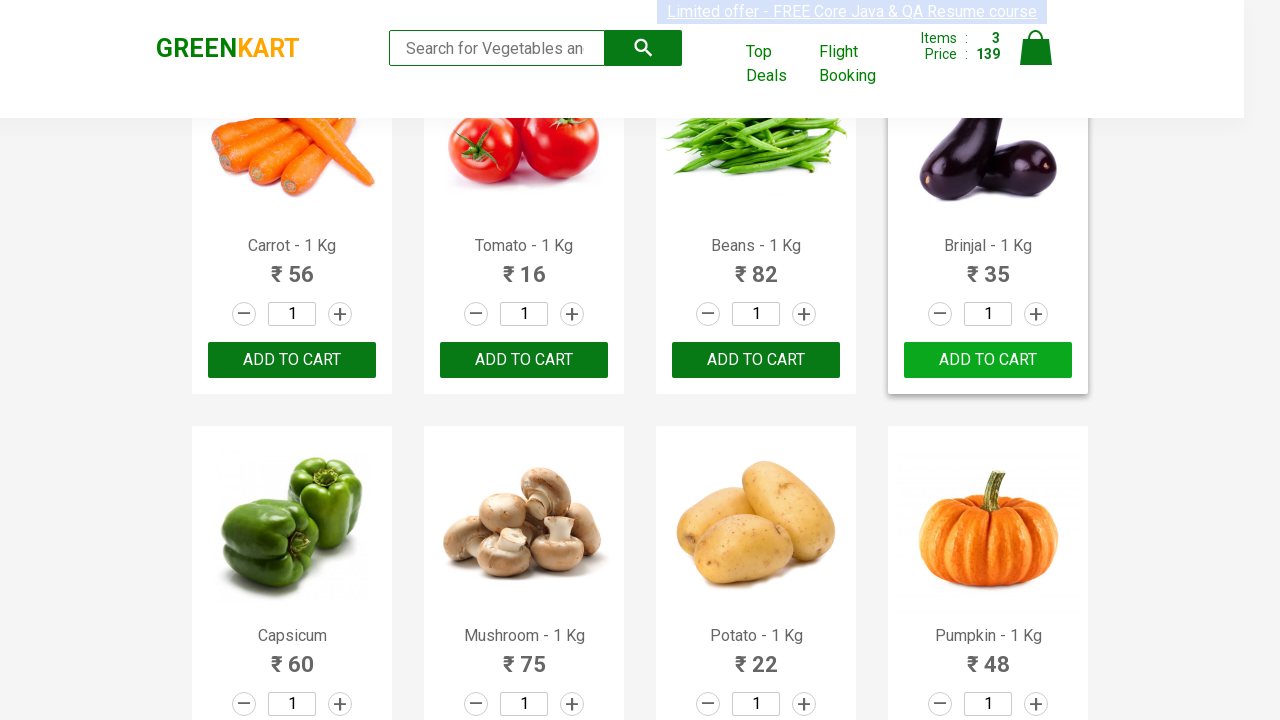